Navigates to PaisaBazaar website and verifies the current URL matches the expected URL

Starting URL: https://www.paisabazaar.com

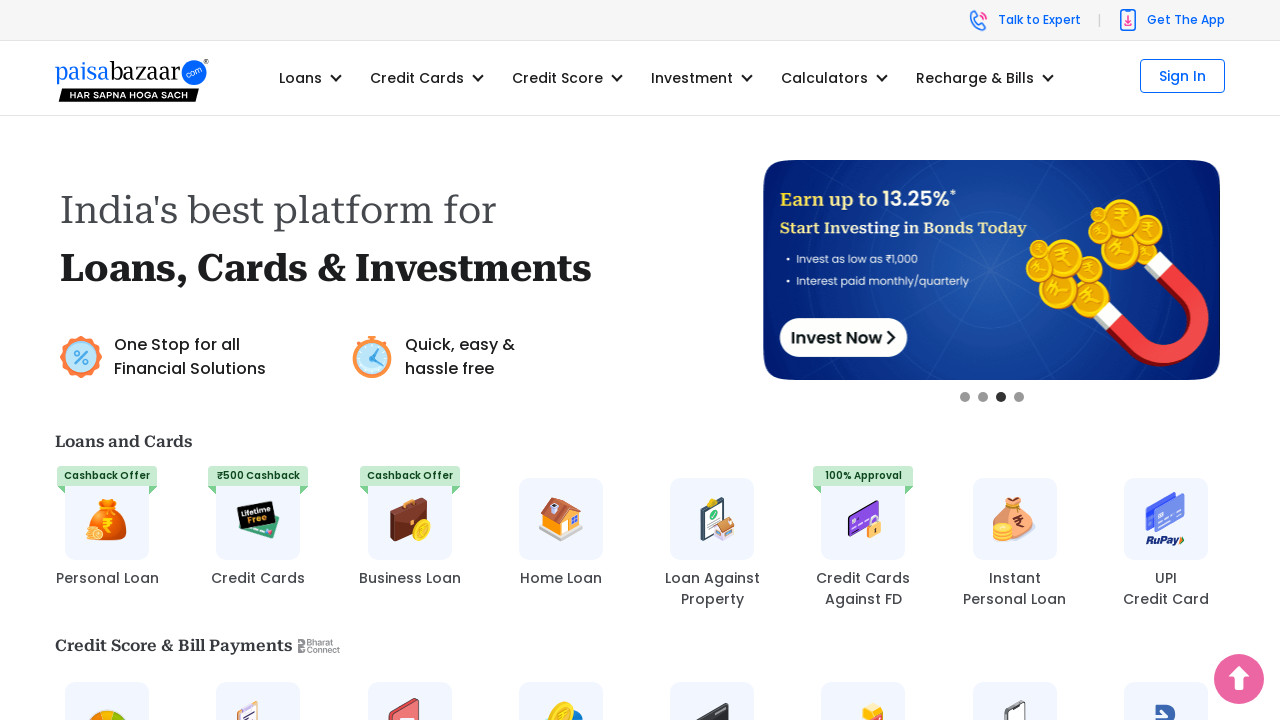

Navigated to PaisaBazaar website at https://www.paisabazaar.com
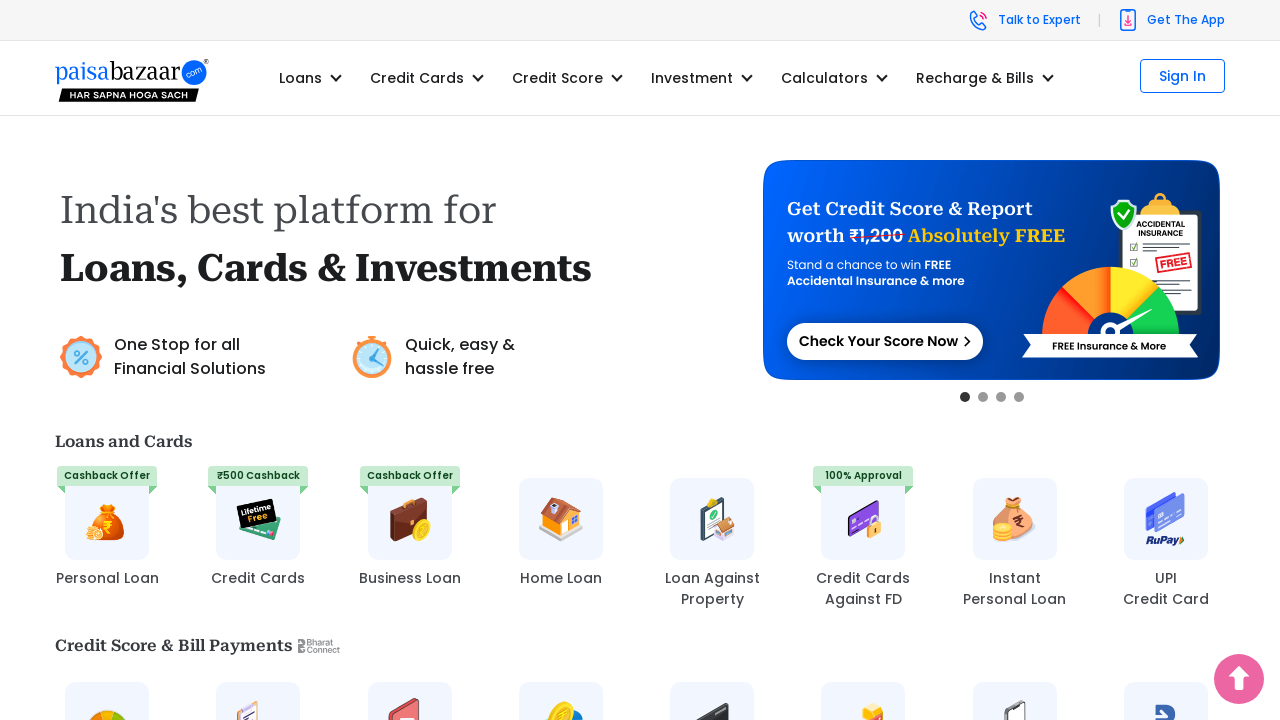

Retrieved current URL from page
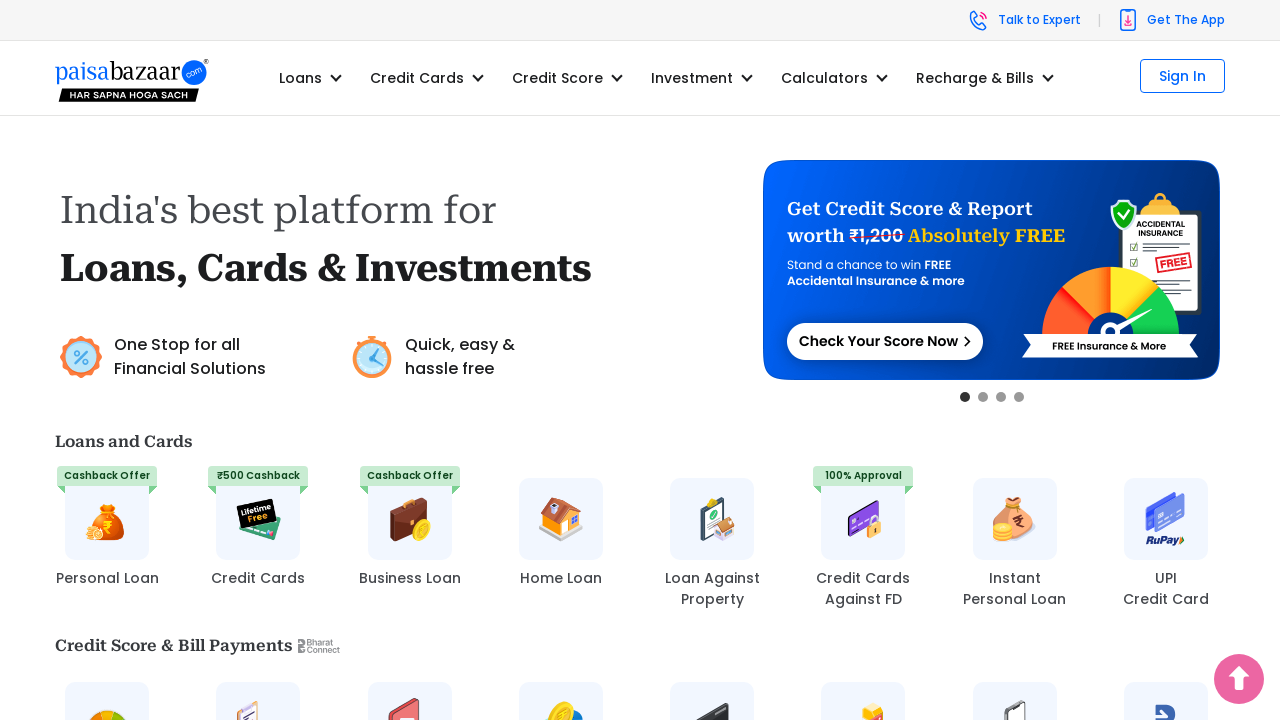

Verified current URL matches expected URL (https://www.paisabazaar.com or https://www.paisabazaar.com/)
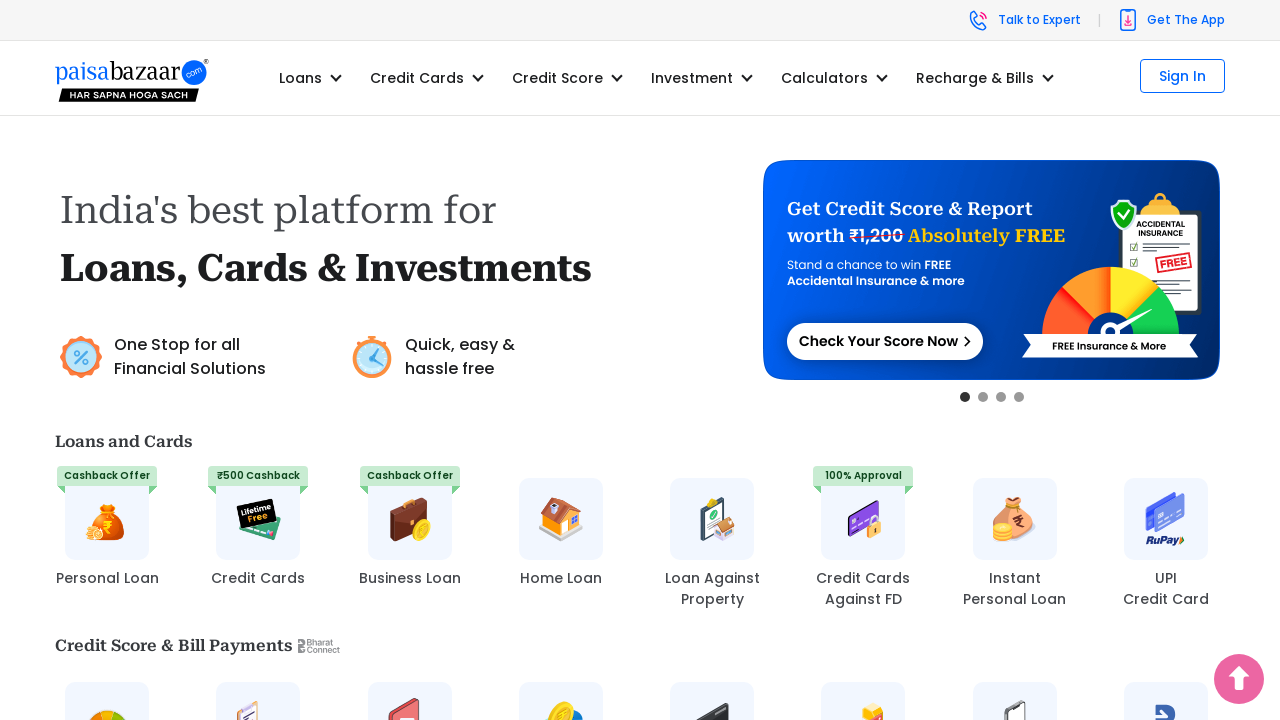

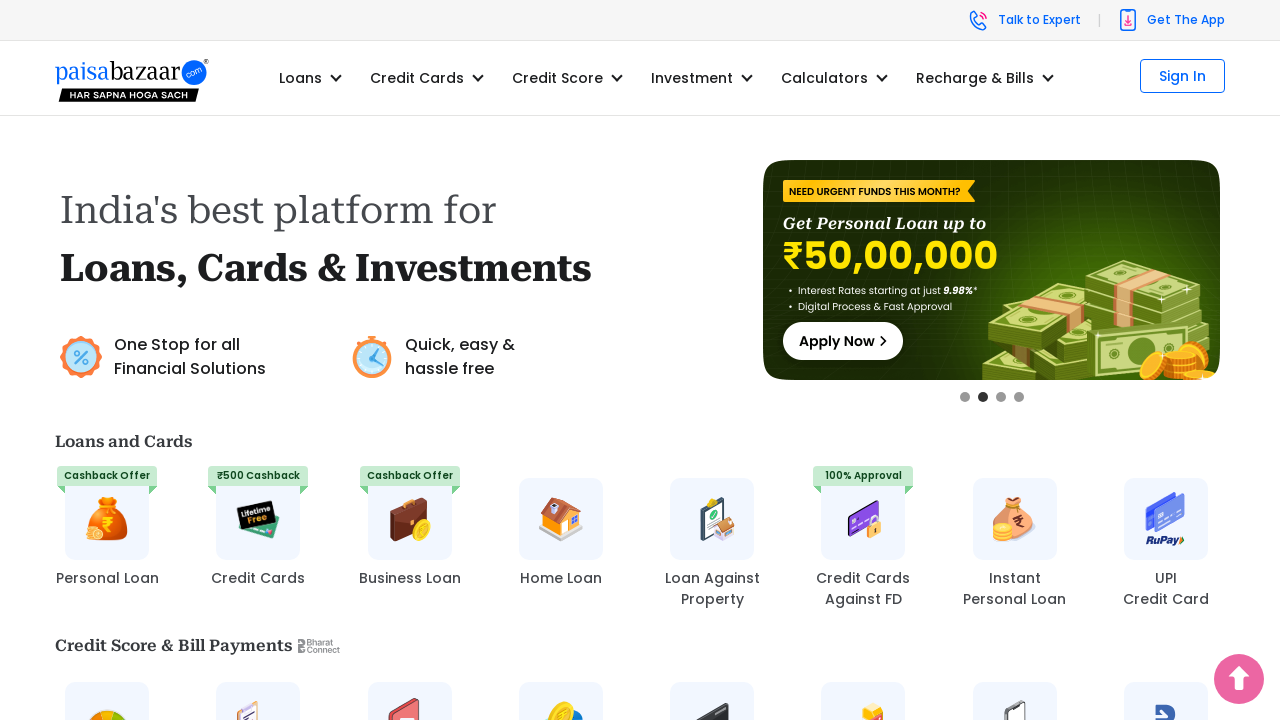